Tests a form that calculates the sum of two numbers by reading values from the page, selecting the correct answer from a dropdown, and submitting the form

Starting URL: http://suninjuly.github.io/selects2.html

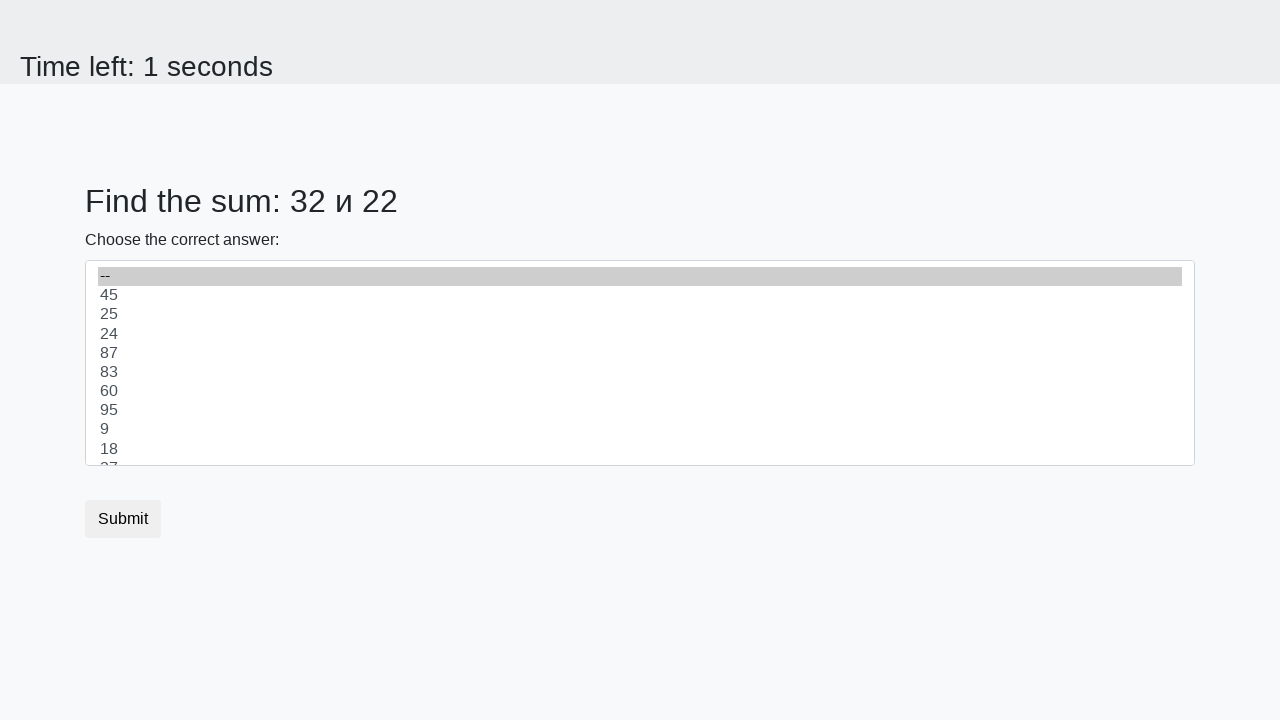

Read first number from #num1 element
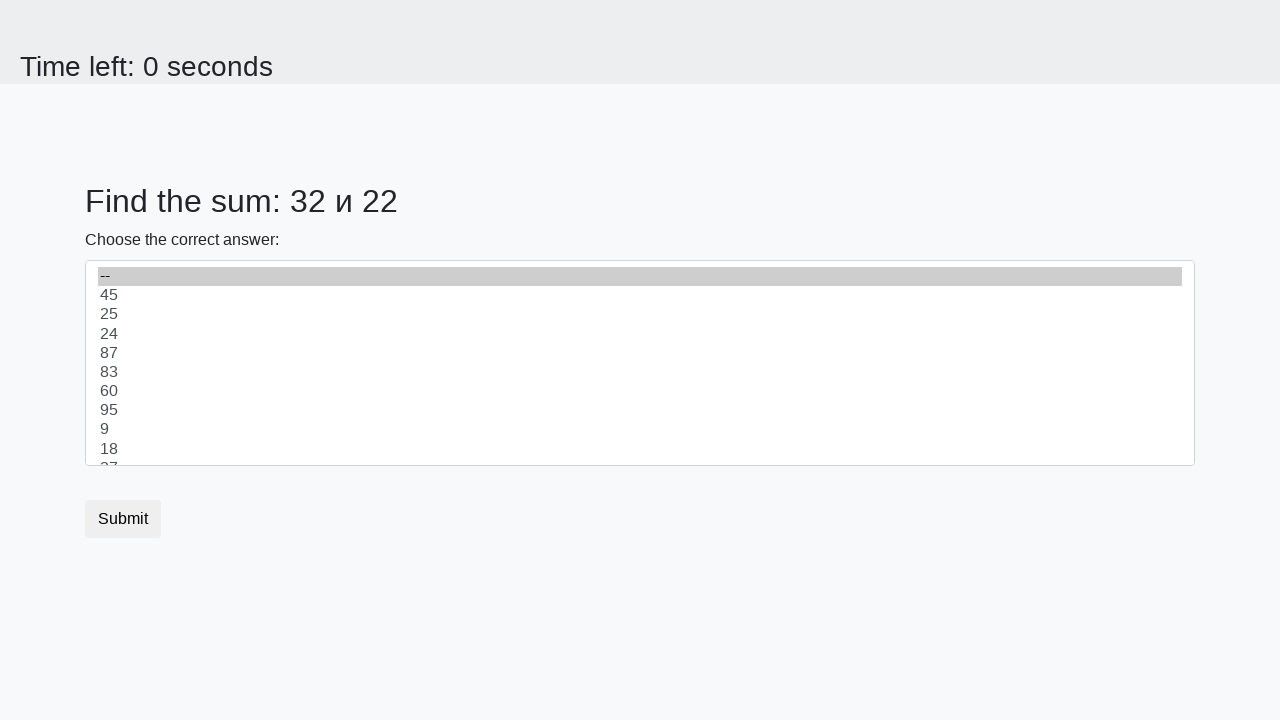

Read second number from #num2 element
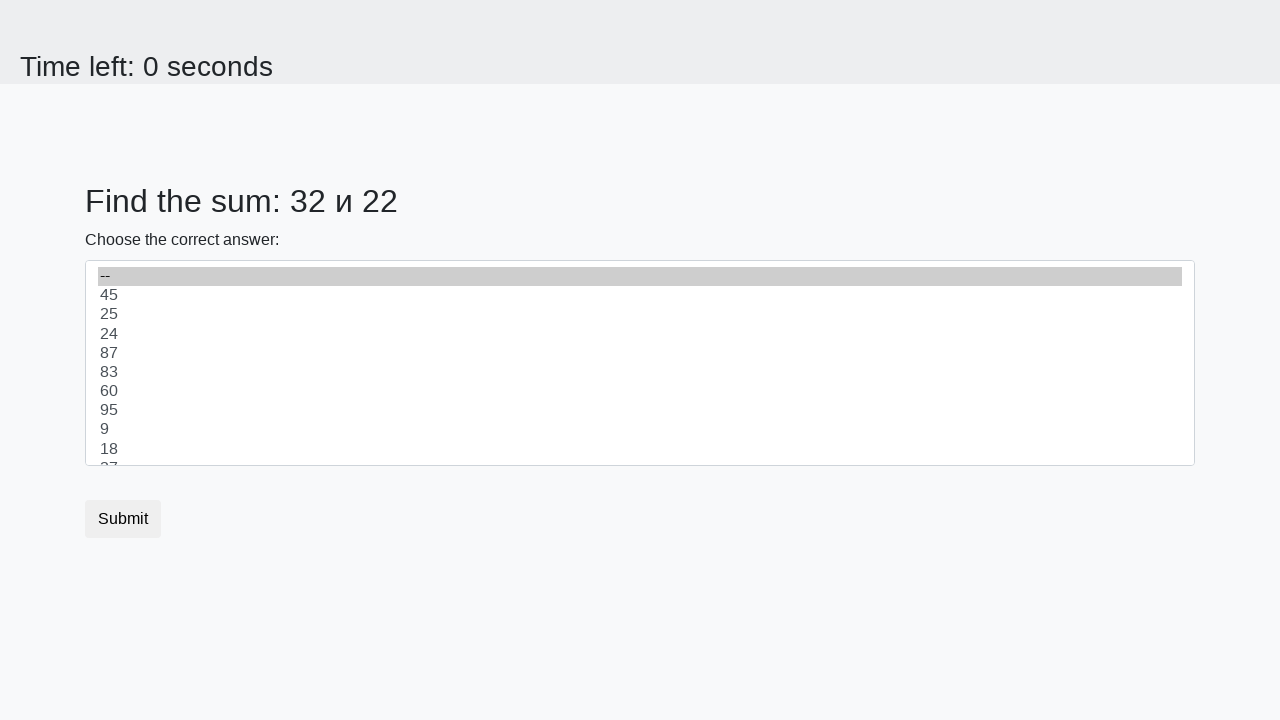

Selected sum value 54 from dropdown on select
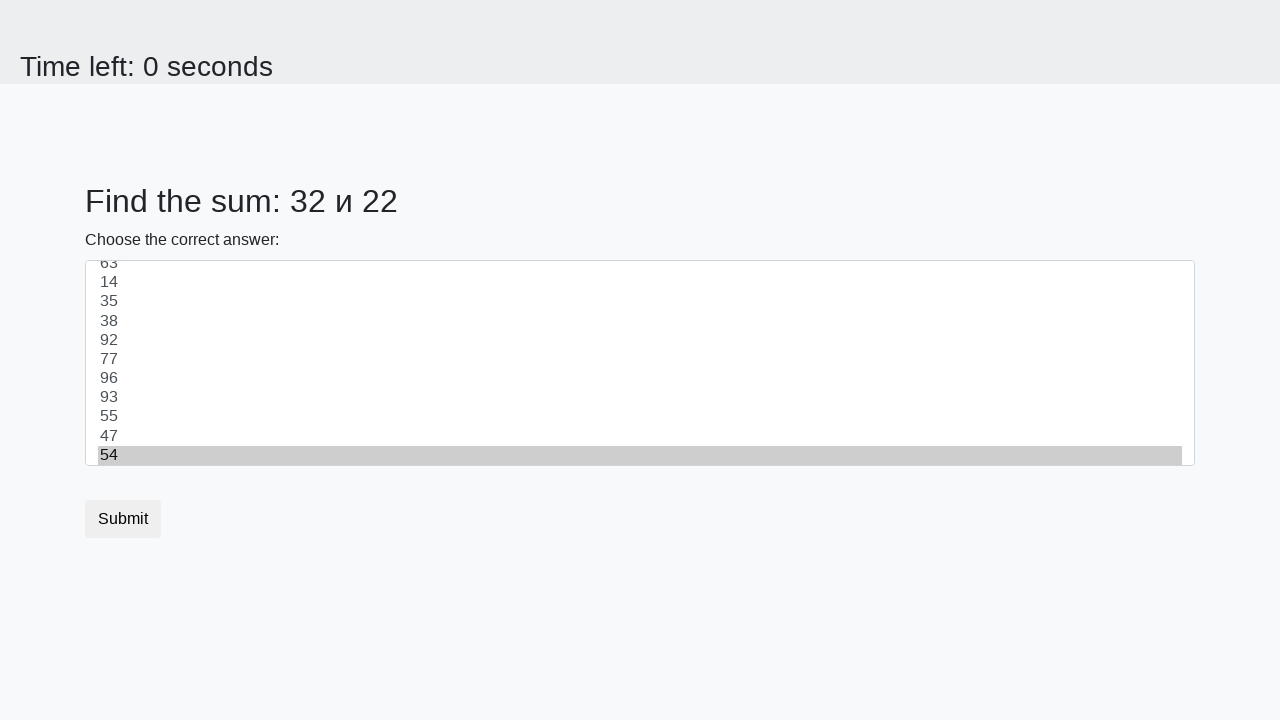

Clicked submit button to submit the form at (123, 519) on button
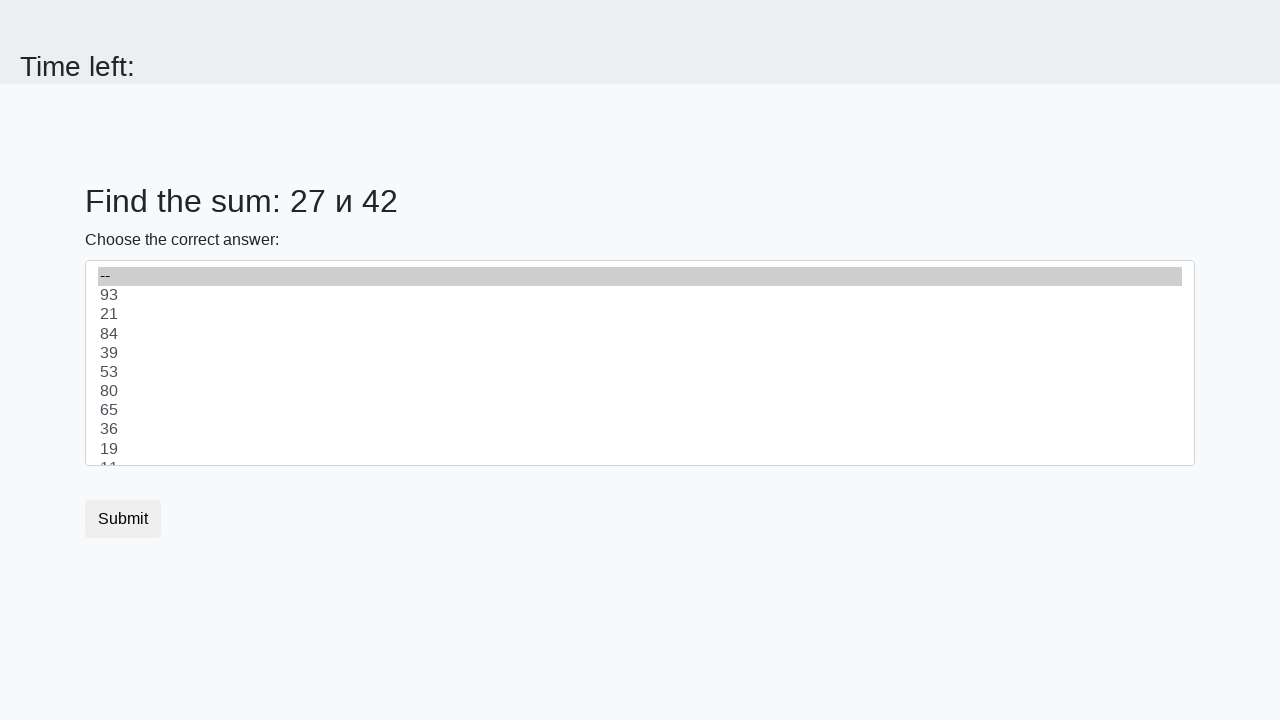

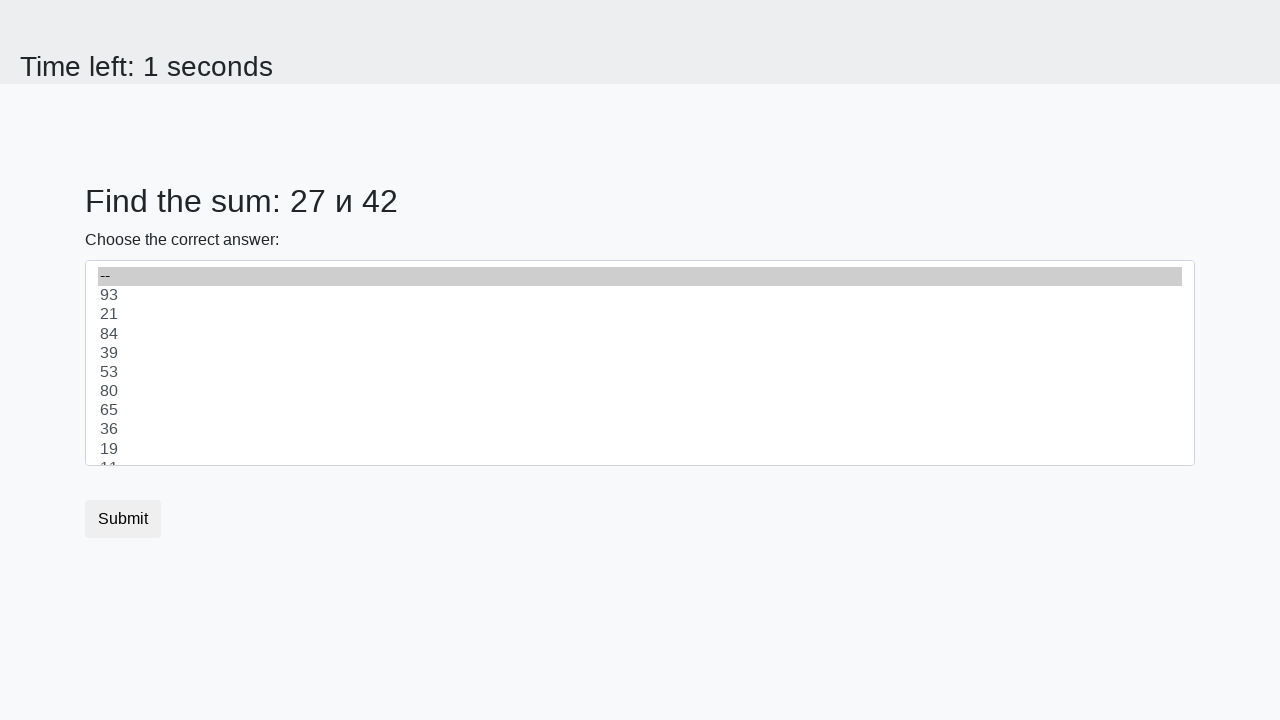